Tests that entered text is trimmed when saving edits

Starting URL: https://demo.playwright.dev/todomvc

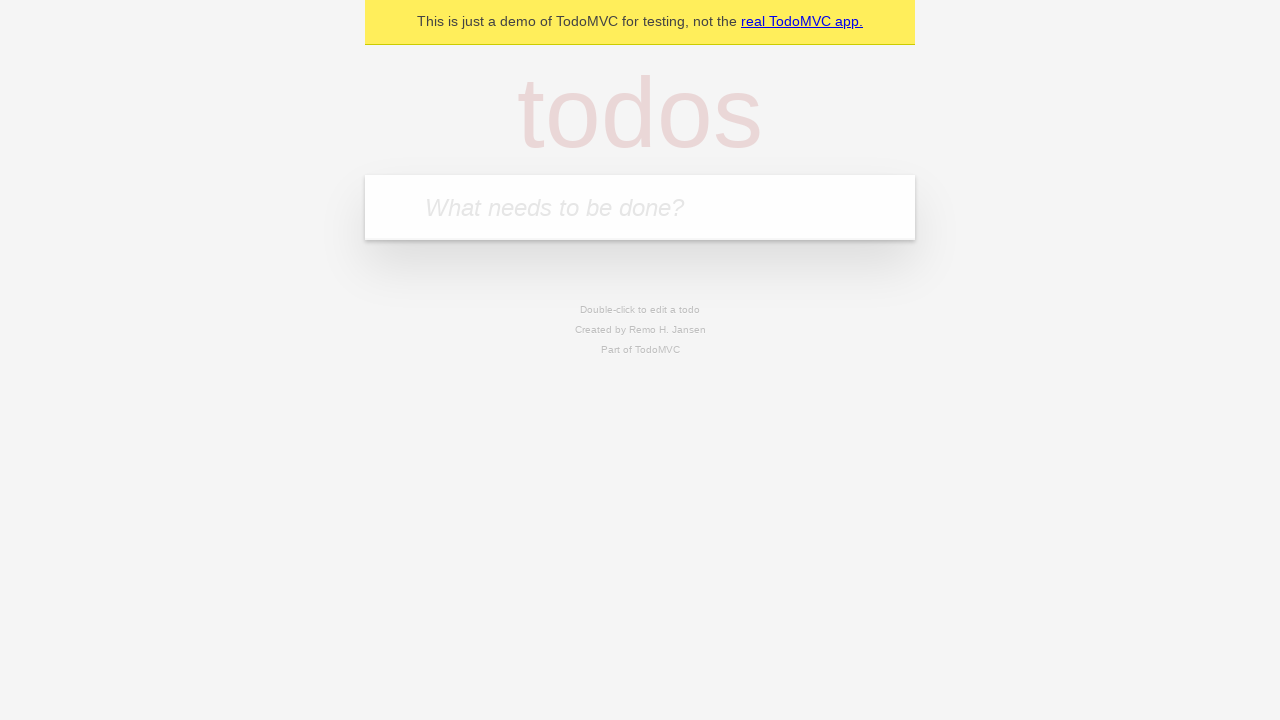

Navigated to TodoMVC demo page
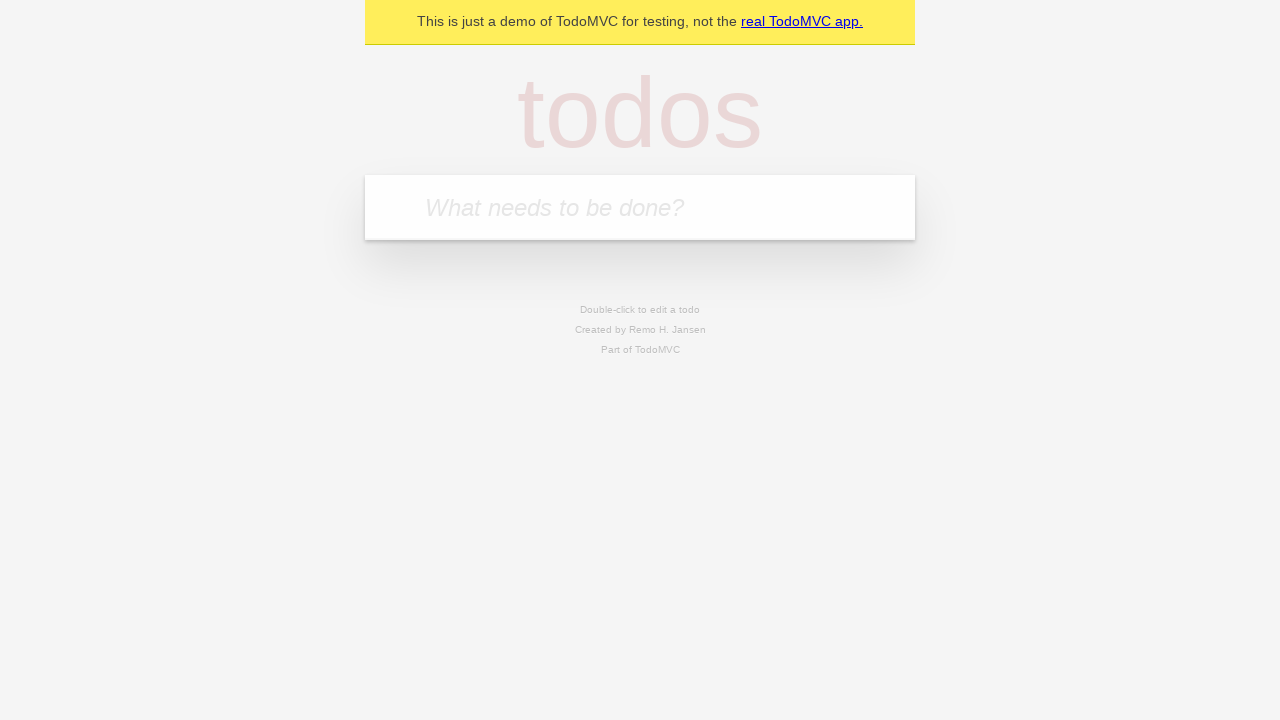

Located the new todo input field
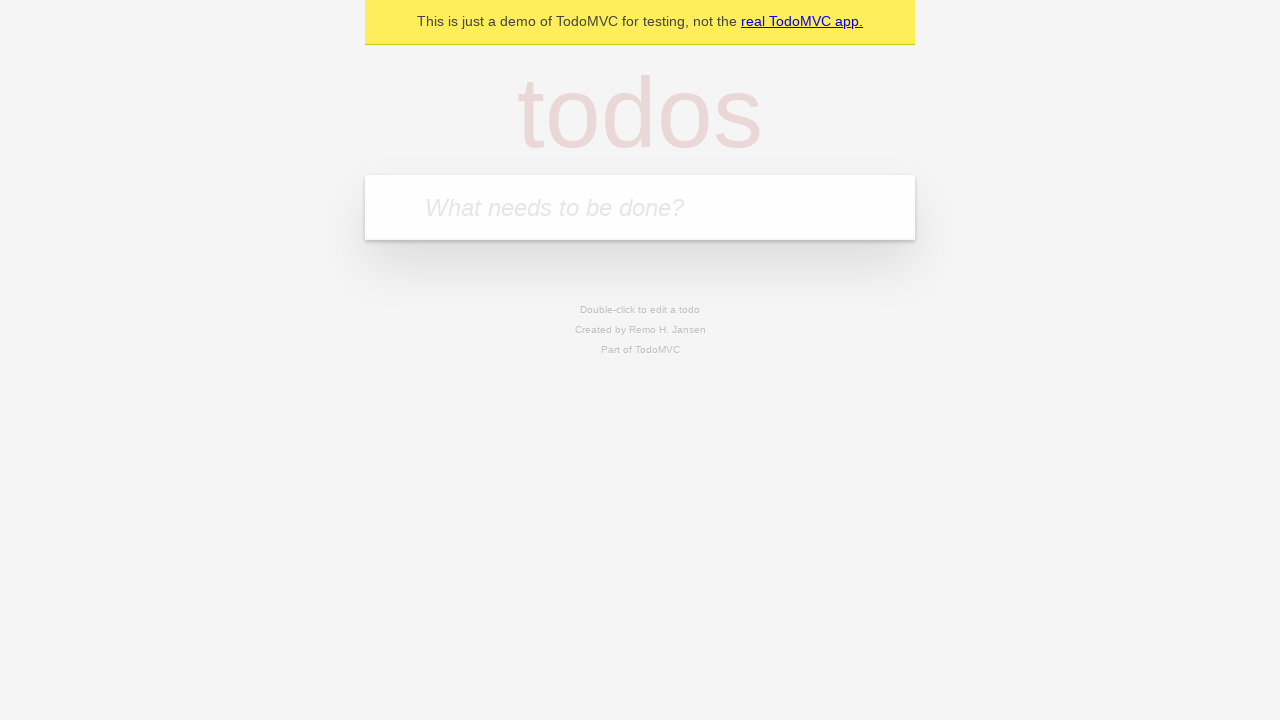

Filled todo input with 'buy some cheese' on internal:attr=[placeholder="What needs to be done?"i]
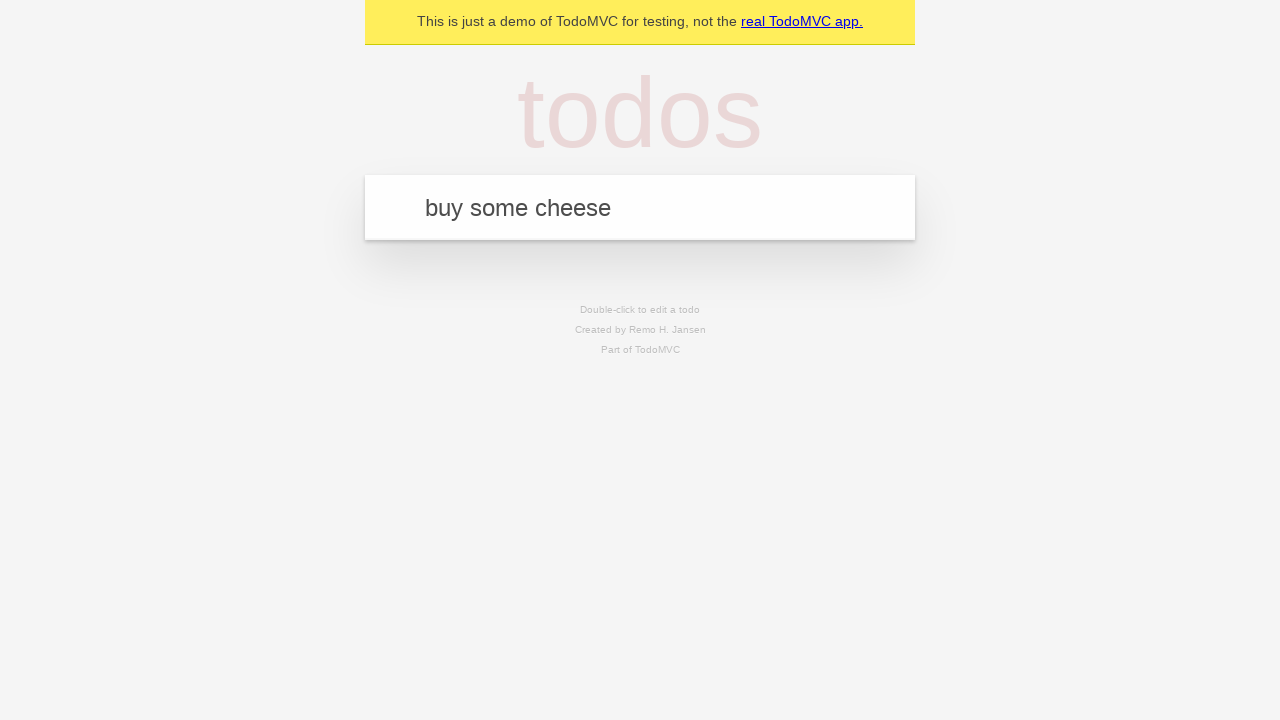

Pressed Enter to create todo 'buy some cheese' on internal:attr=[placeholder="What needs to be done?"i]
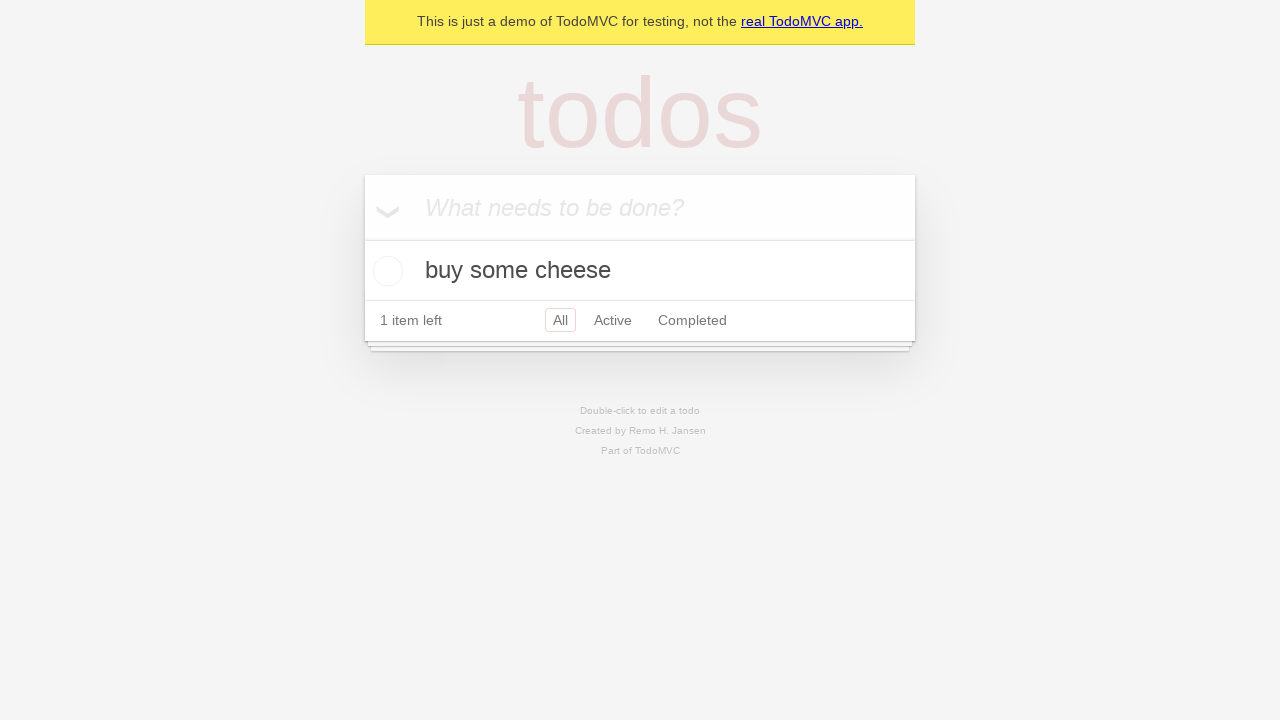

Filled todo input with 'feed the cat' on internal:attr=[placeholder="What needs to be done?"i]
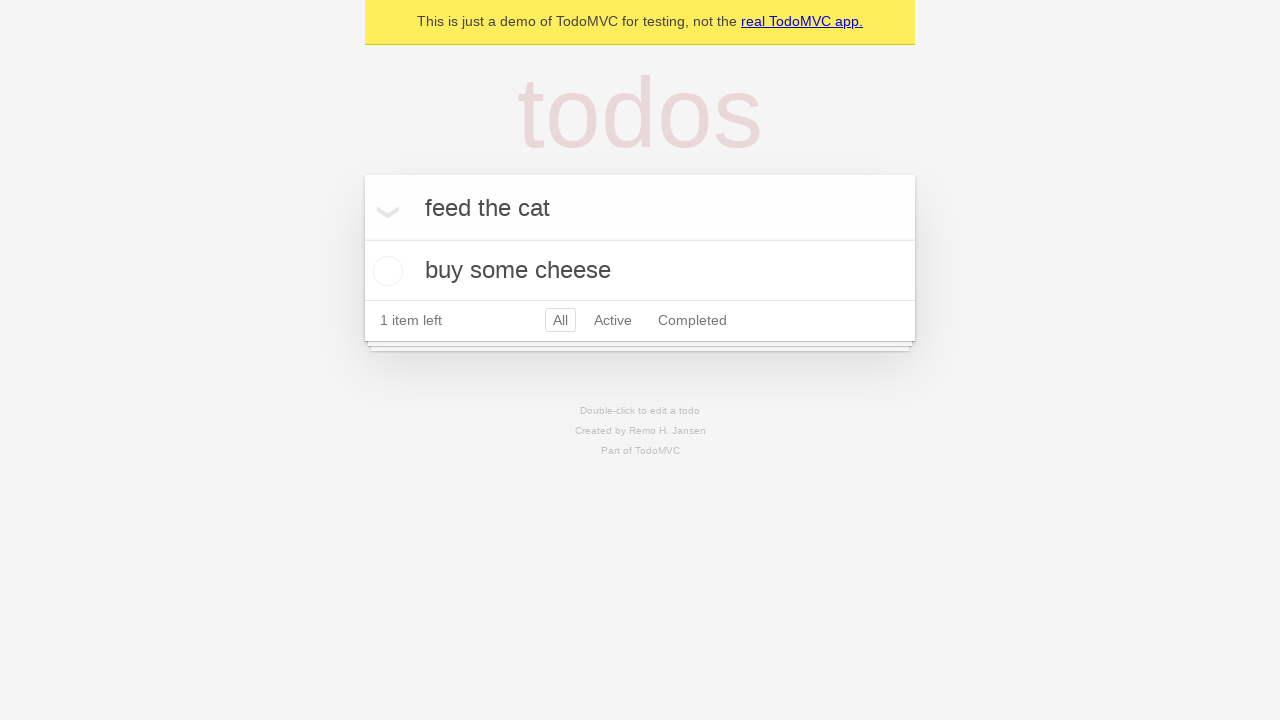

Pressed Enter to create todo 'feed the cat' on internal:attr=[placeholder="What needs to be done?"i]
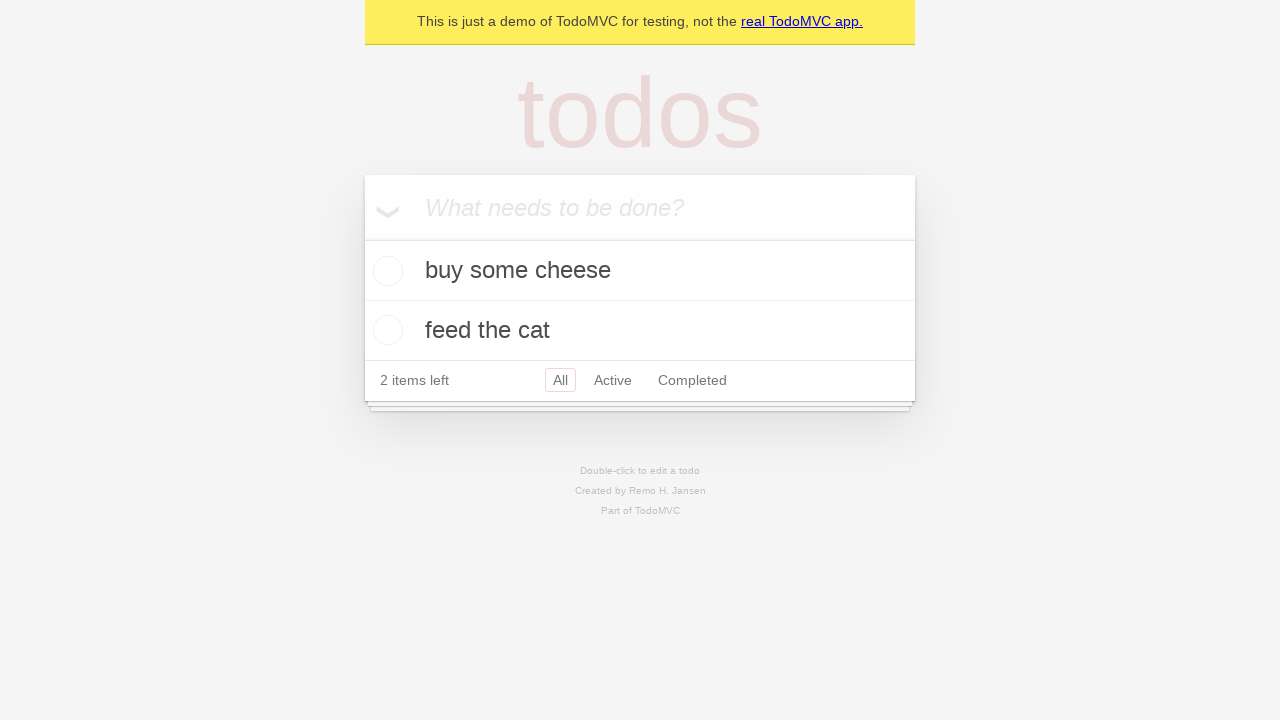

Filled todo input with 'book a doctors appointment' on internal:attr=[placeholder="What needs to be done?"i]
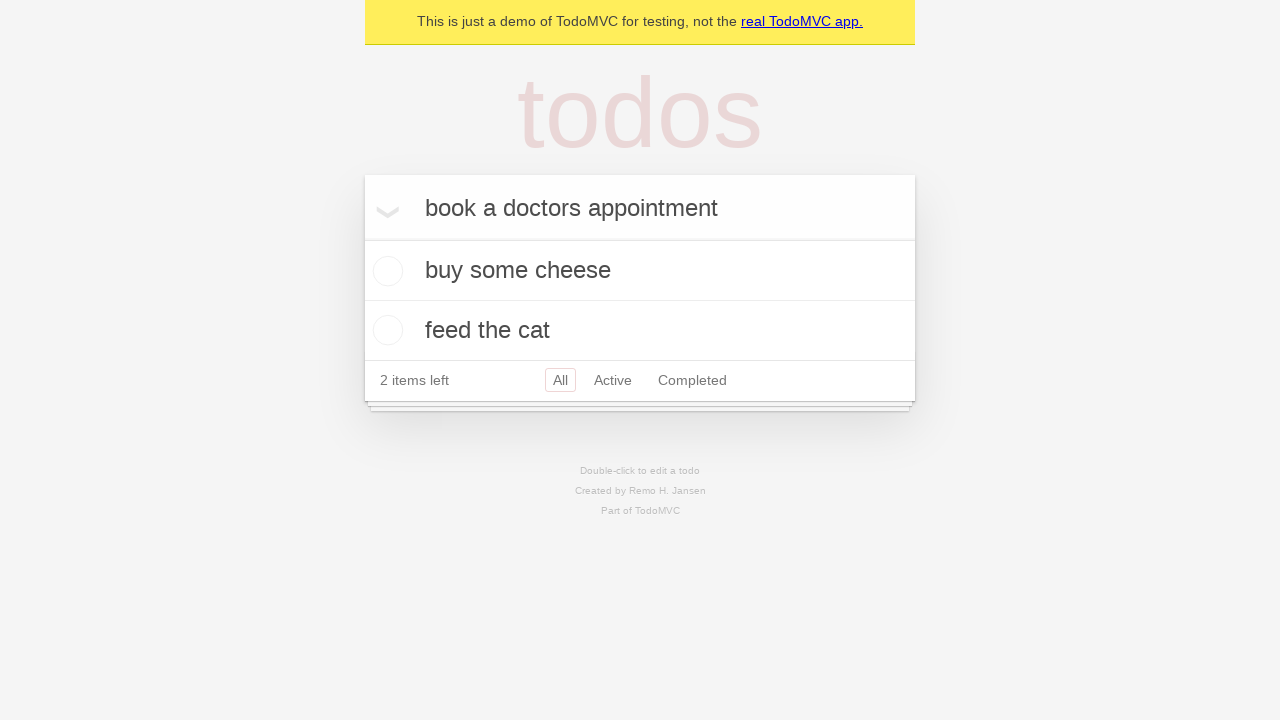

Pressed Enter to create todo 'book a doctors appointment' on internal:attr=[placeholder="What needs to be done?"i]
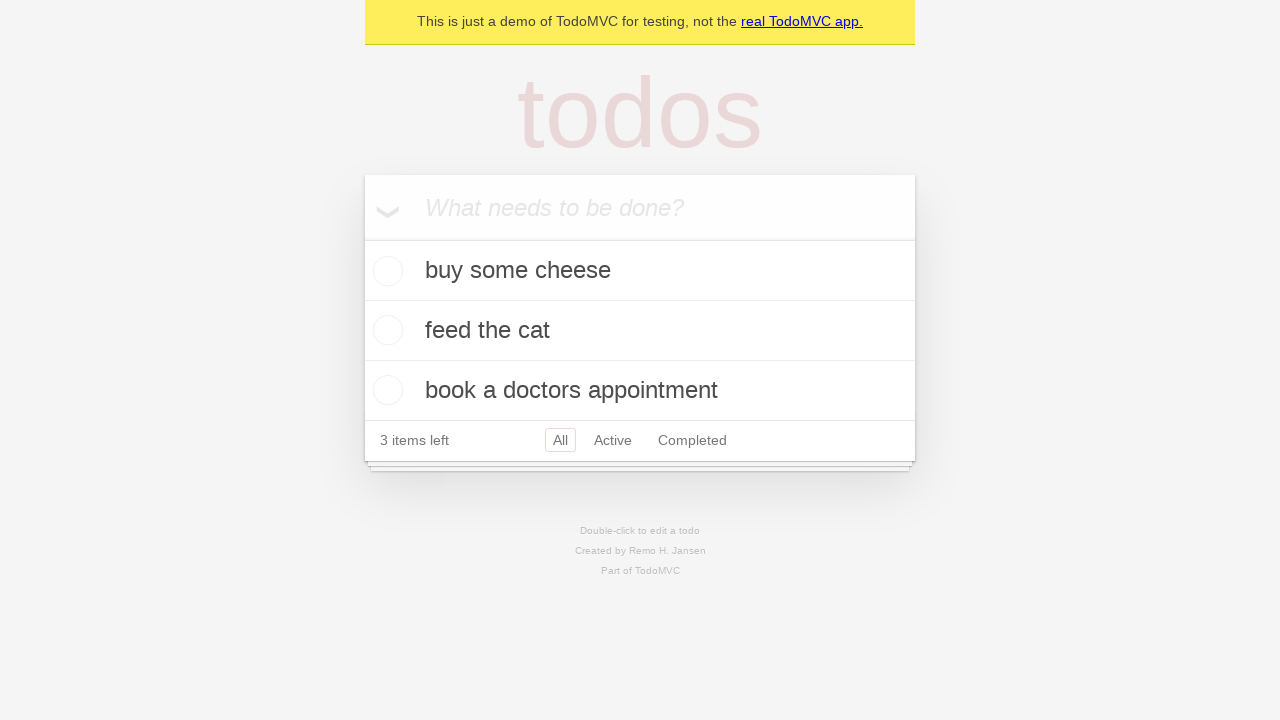

Located all todo items
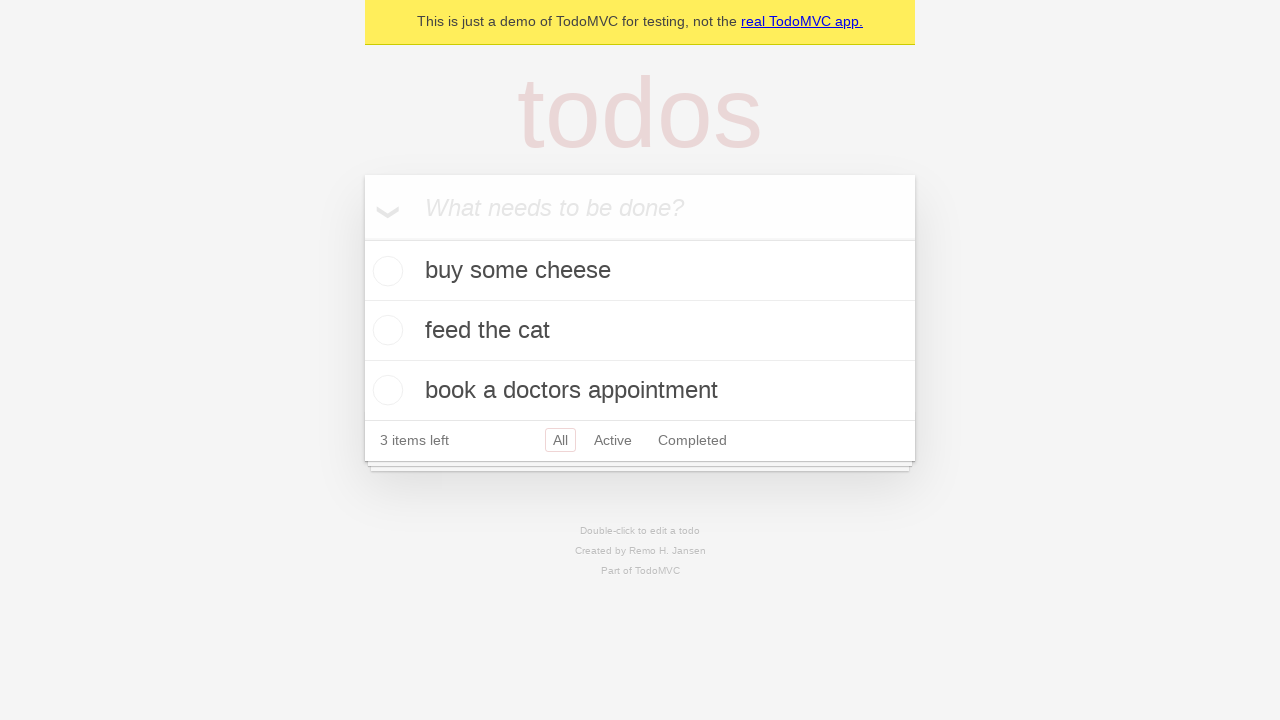

Double-clicked second todo item to enter edit mode at (640, 331) on internal:testid=[data-testid="todo-item"s] >> nth=1
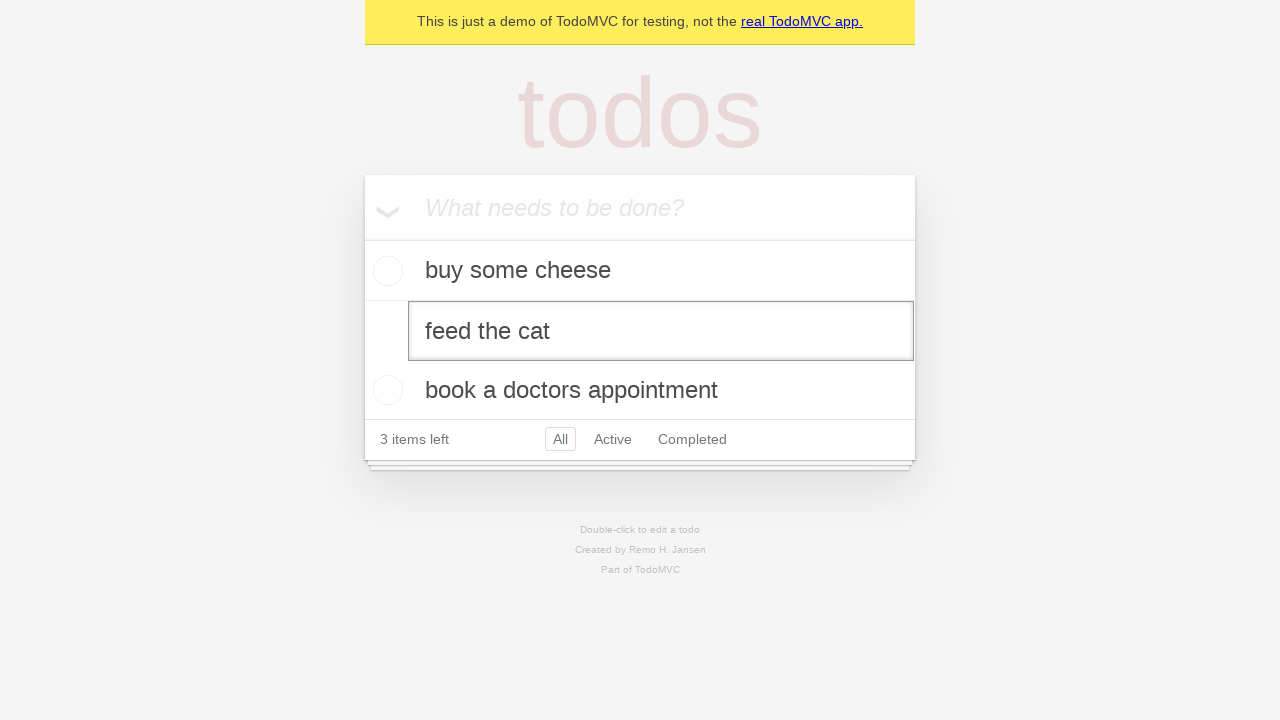

Located the edit input field
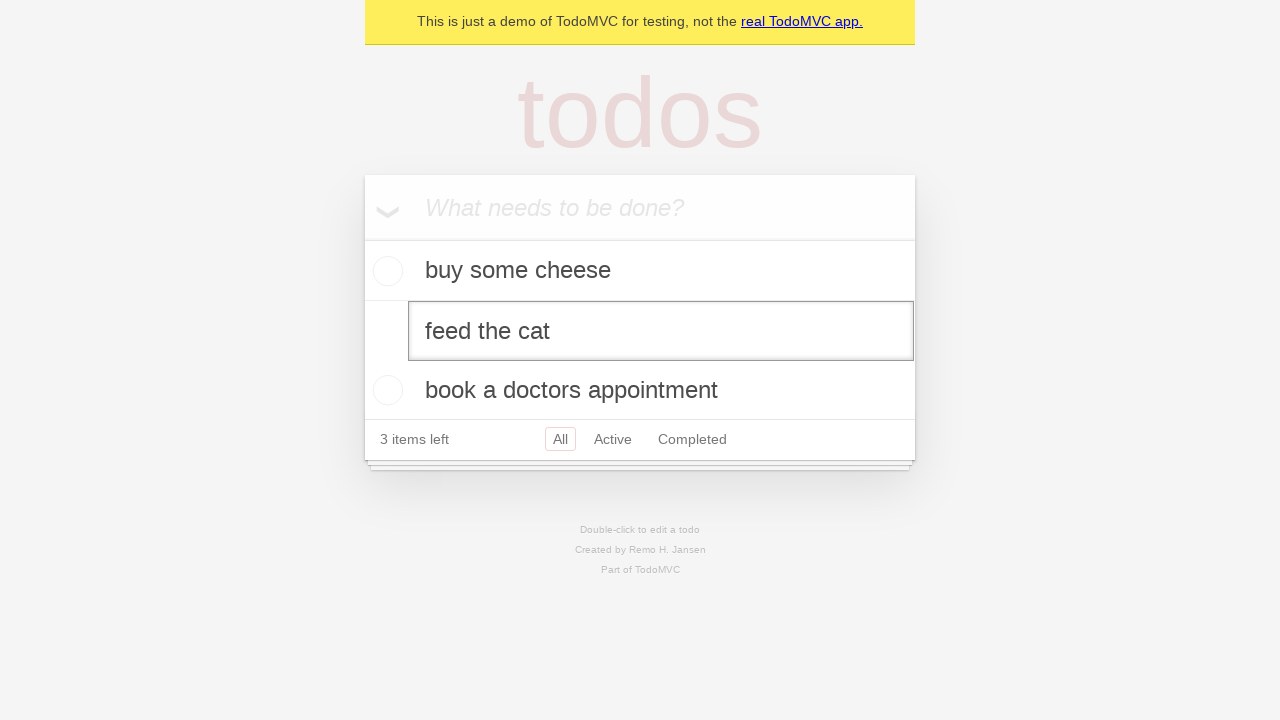

Filled edit field with text containing leading and trailing whitespace on internal:testid=[data-testid="todo-item"s] >> nth=1 >> internal:role=textbox[nam
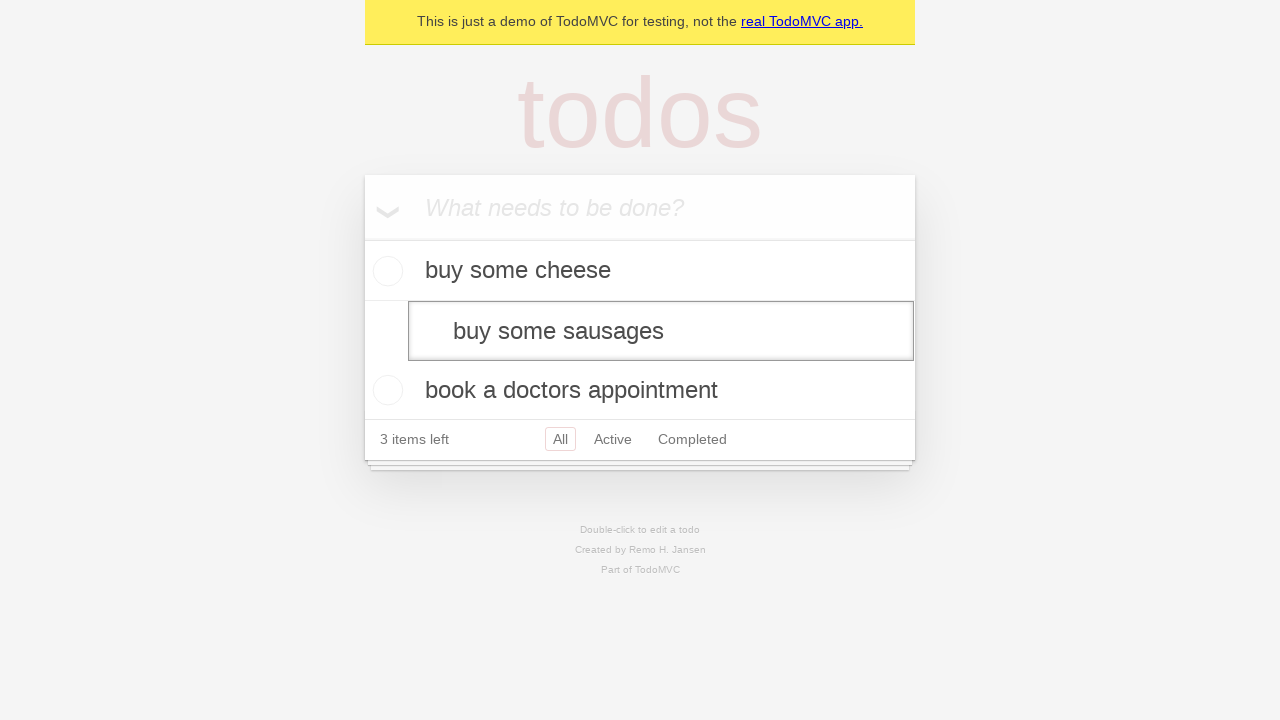

Pressed Enter to save edited todo with whitespace trimming on internal:testid=[data-testid="todo-item"s] >> nth=1 >> internal:role=textbox[nam
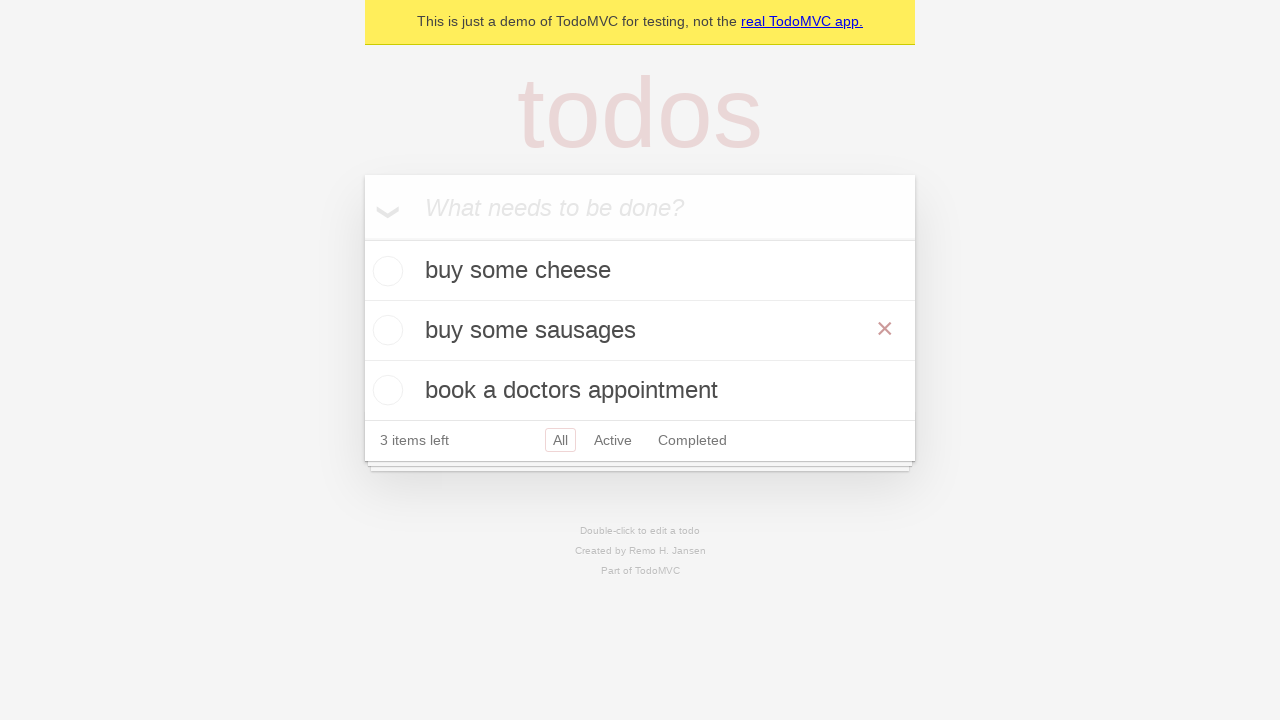

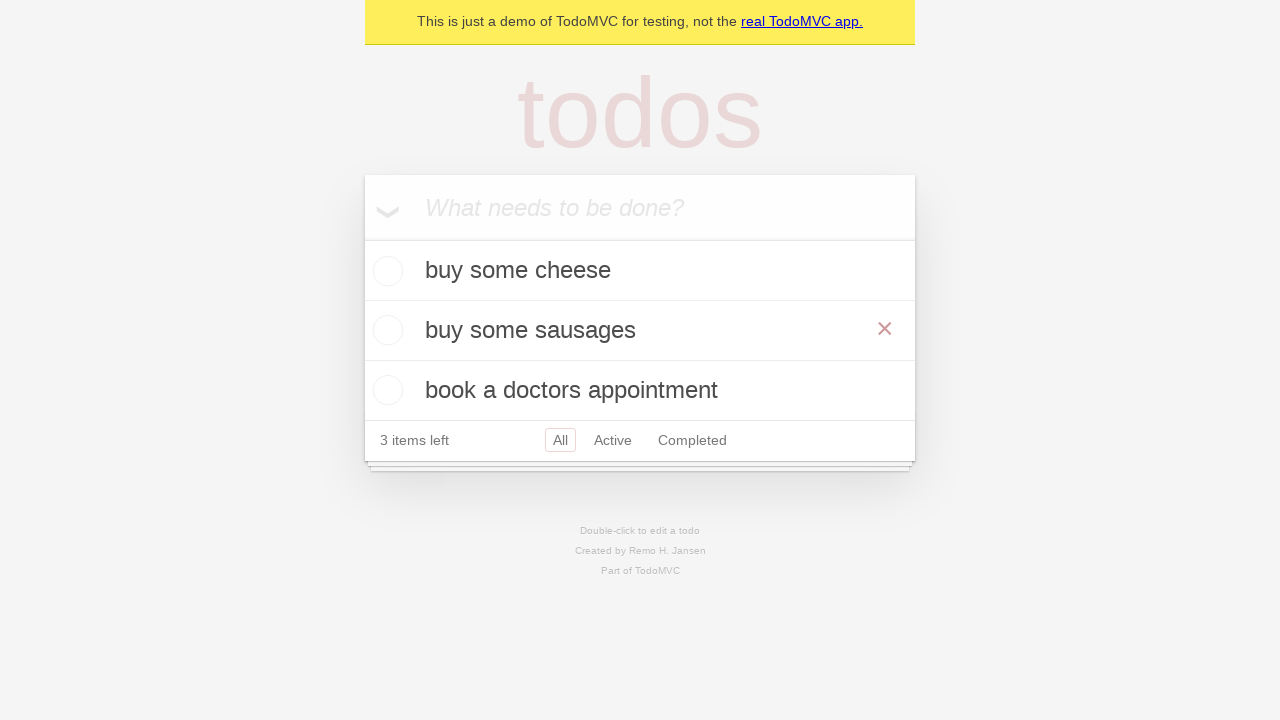